Tests the KHL hockey salary page functionality including player search by name, clicking on player profile link, and filtering by team (Avangard). Verifies navigation to correct player profile page and team filter page.

Starting URL: https://m.sport-express.ru/hockey/khl/money/2023-2024/

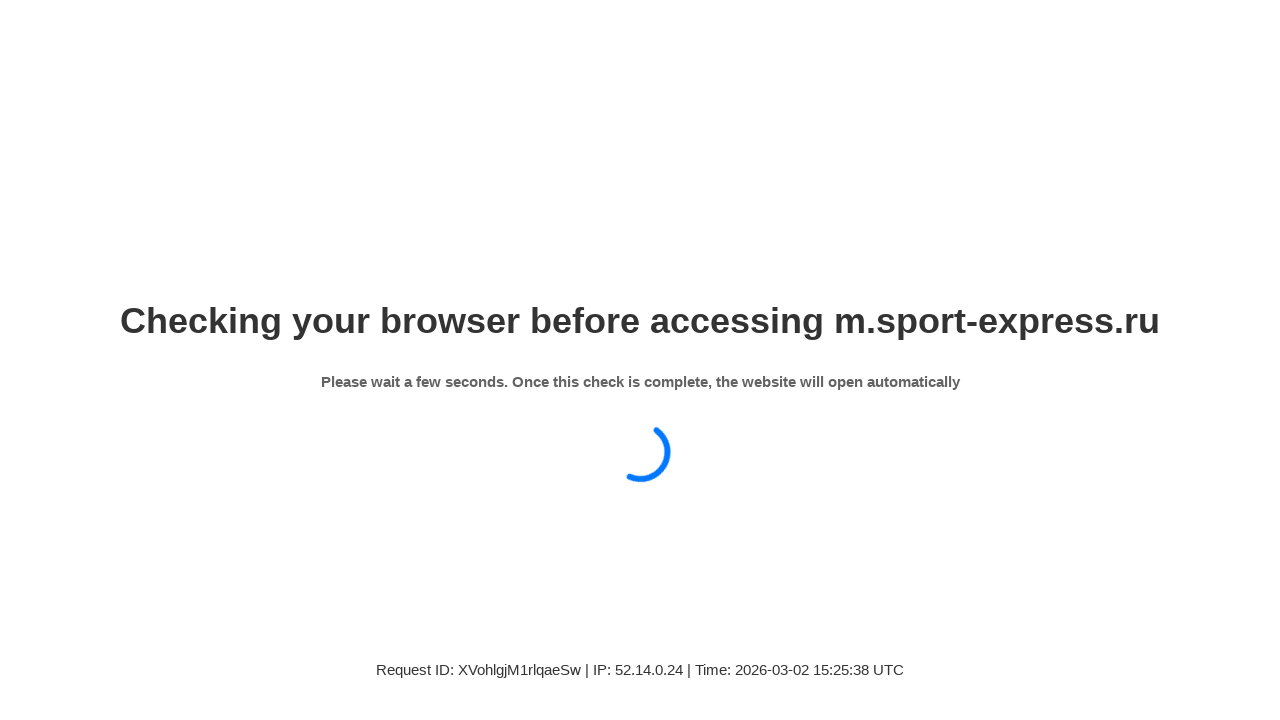

KHL salary page main title loaded
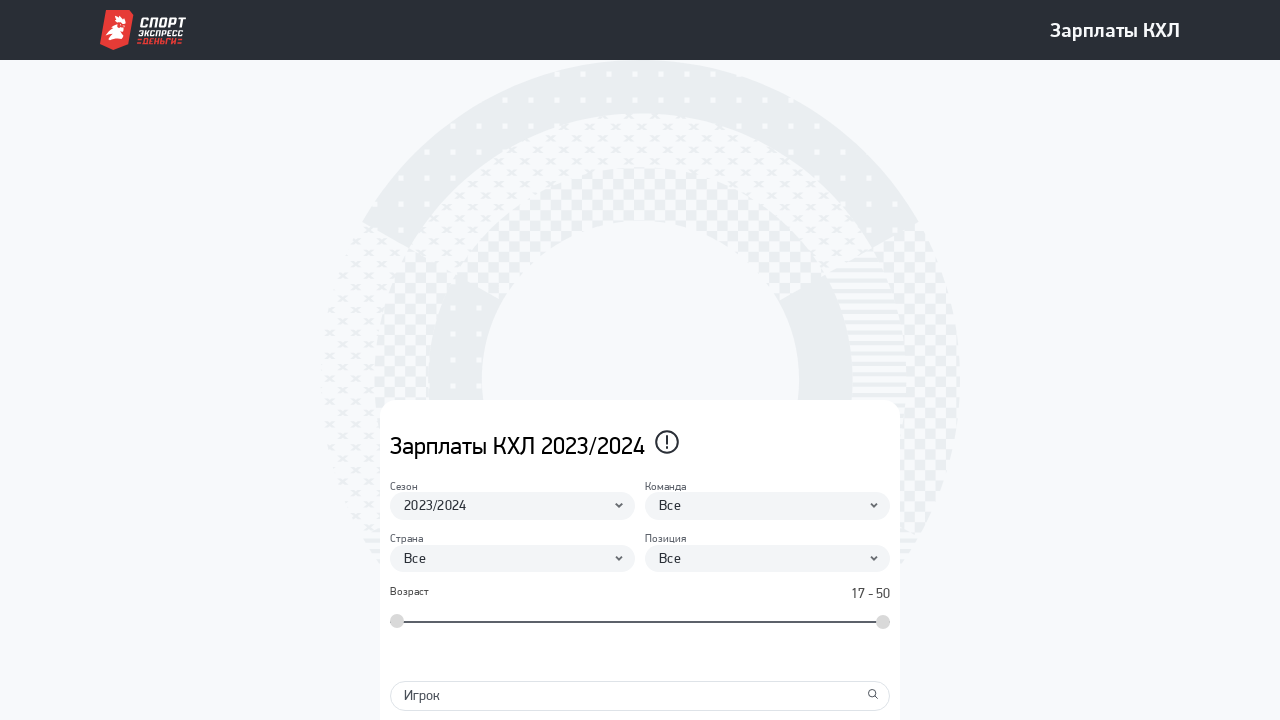

Filters section loaded
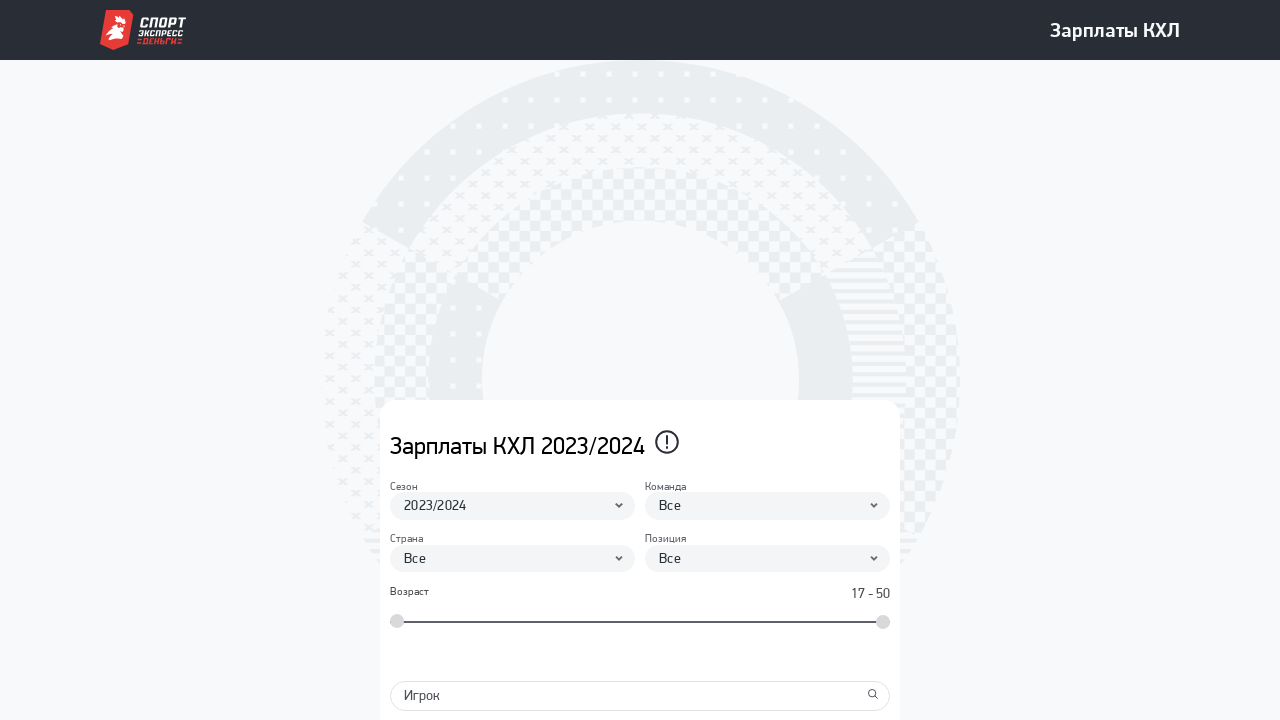

Cleared player search field on input[placeholder='Игрок']
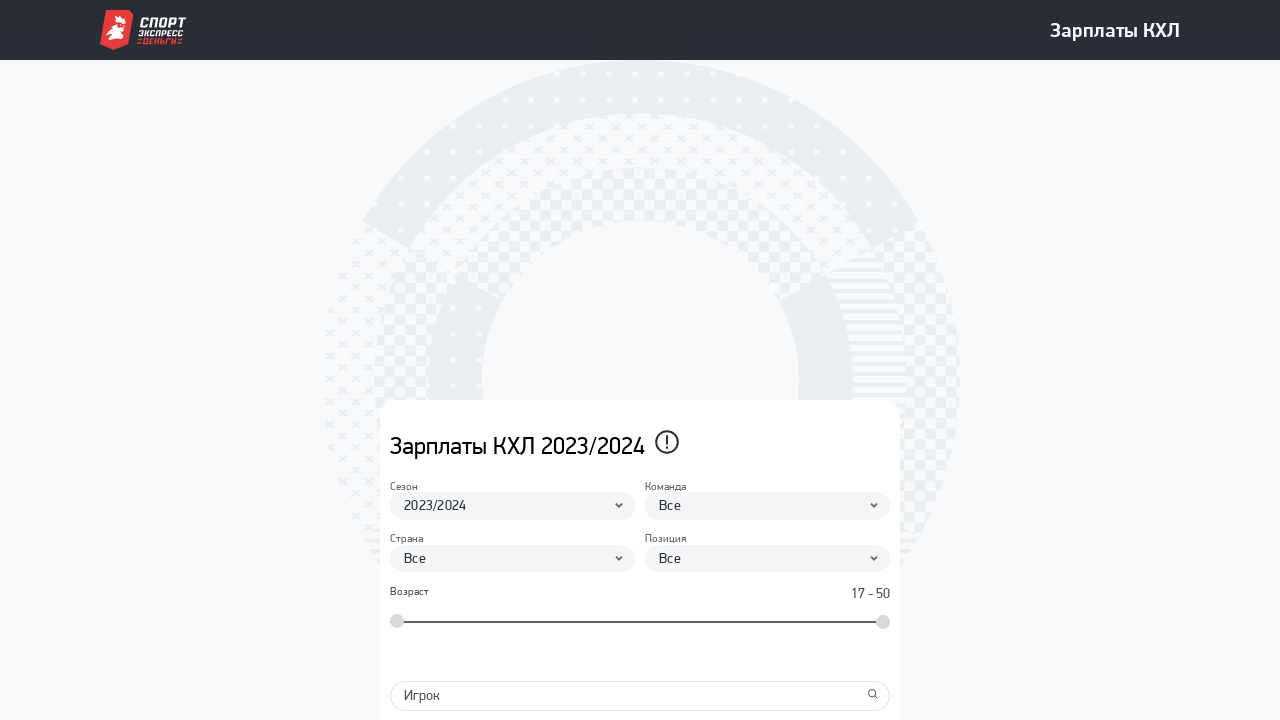

Filled player search field with 'Шалунов' on input[placeholder='Игрок']
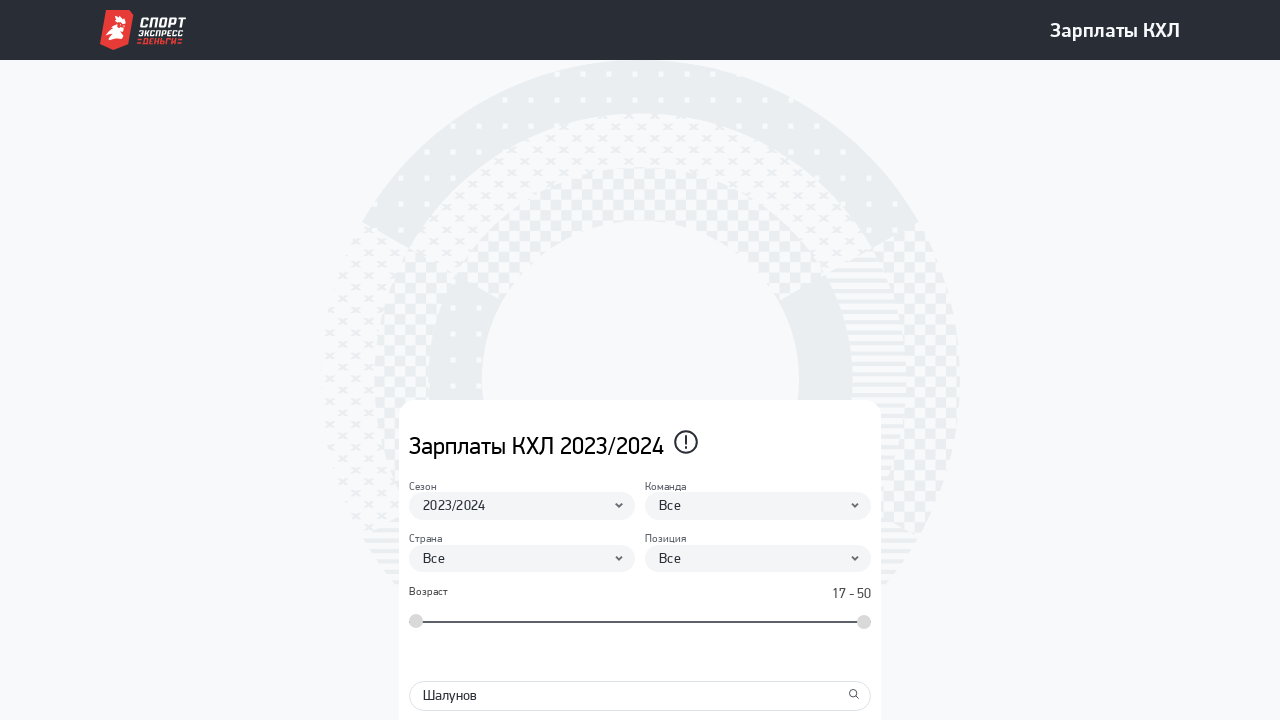

Pressed Enter to search for player on input[placeholder='Игрок']
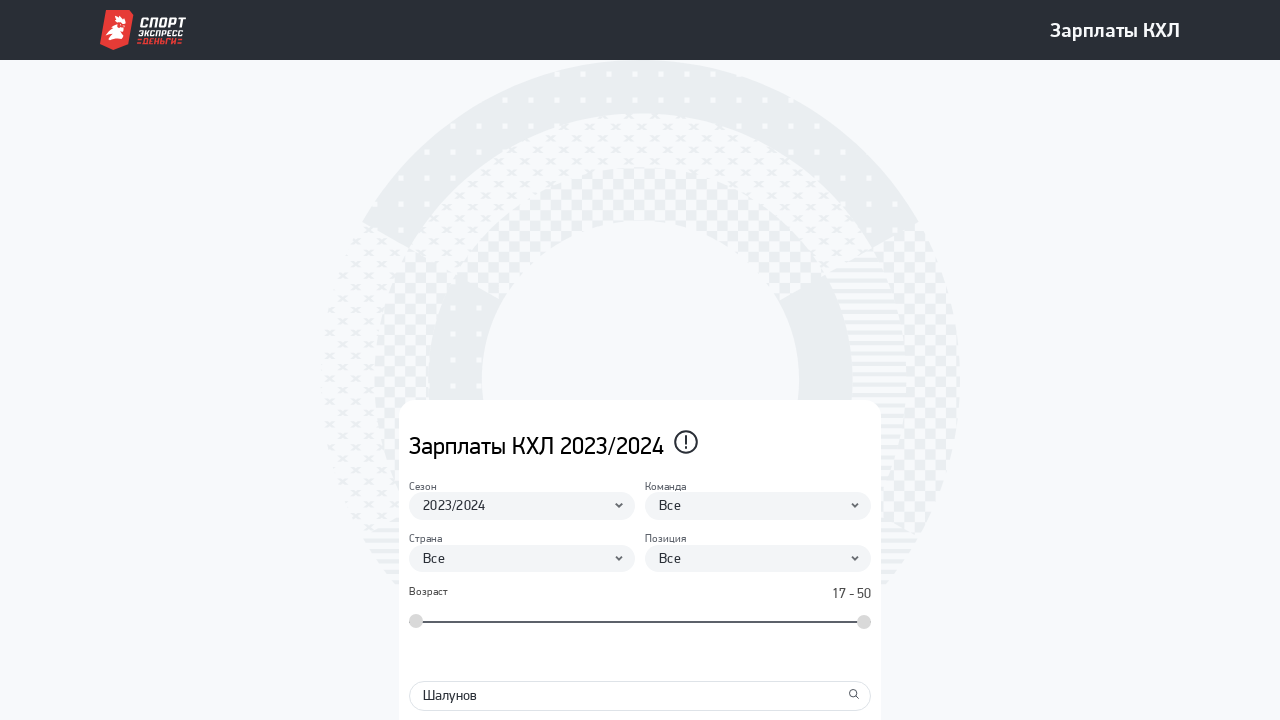

Search results for player loaded
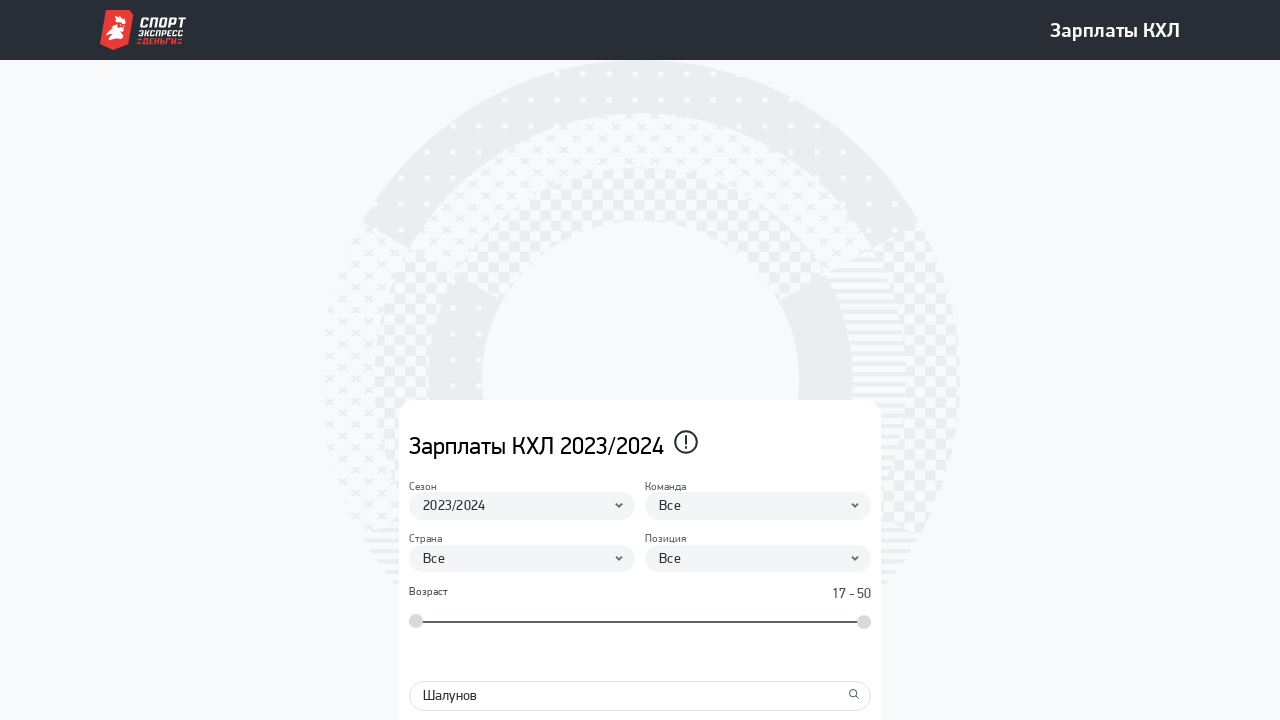

Clicked on player name in search results at (552, 361) on div.se-players-salaries__player-profile_name
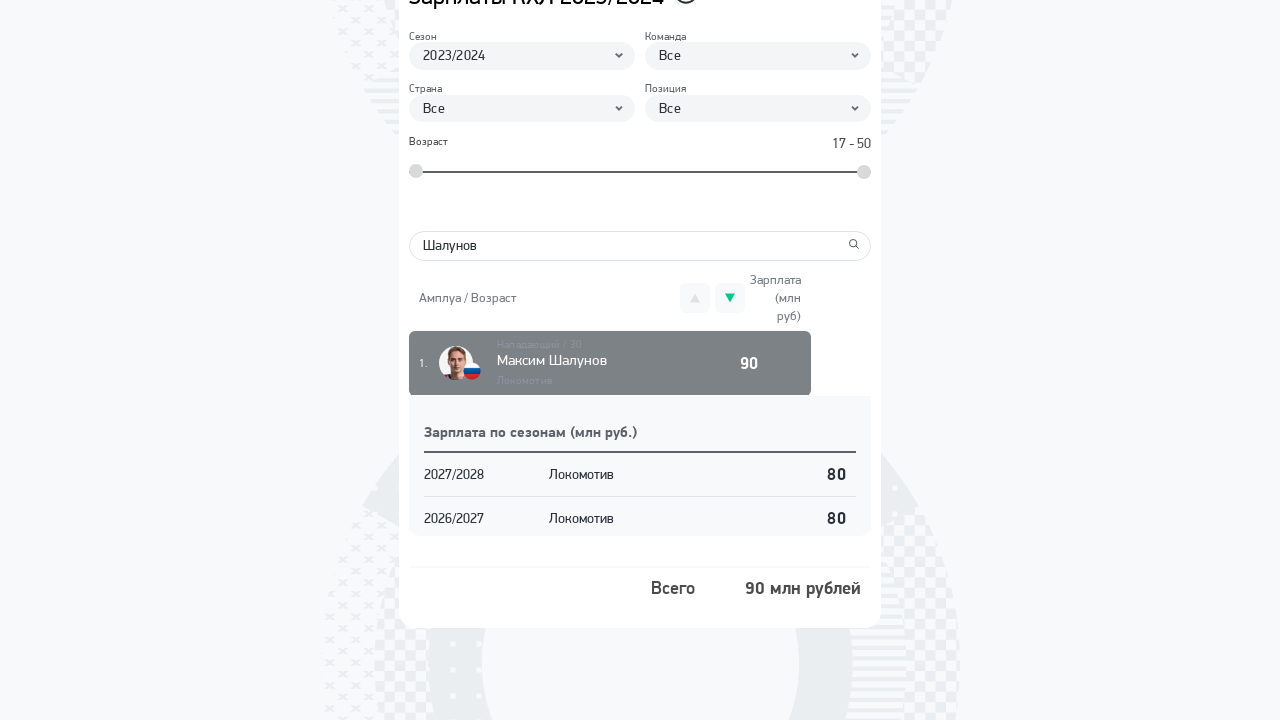

Waited 4 seconds for profile details to load
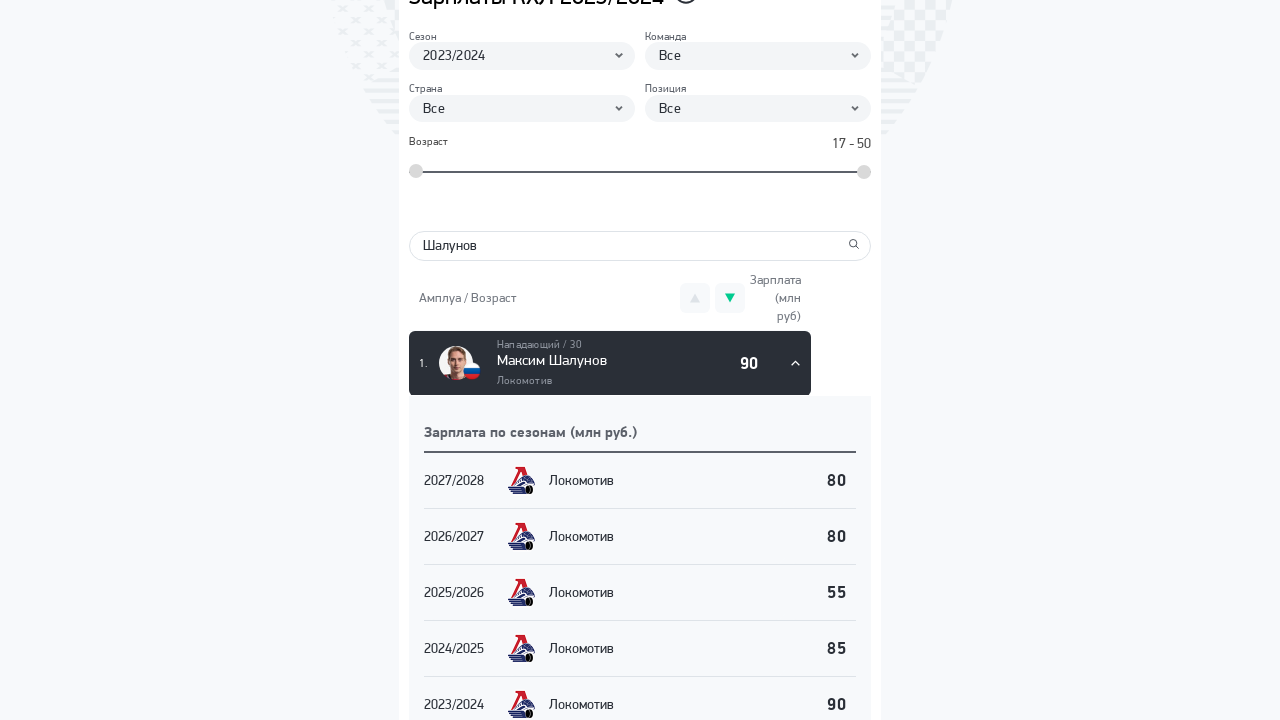

Clicked 'Go to profile' link at (640, 361) on a:has-text('Перейти в профиль')
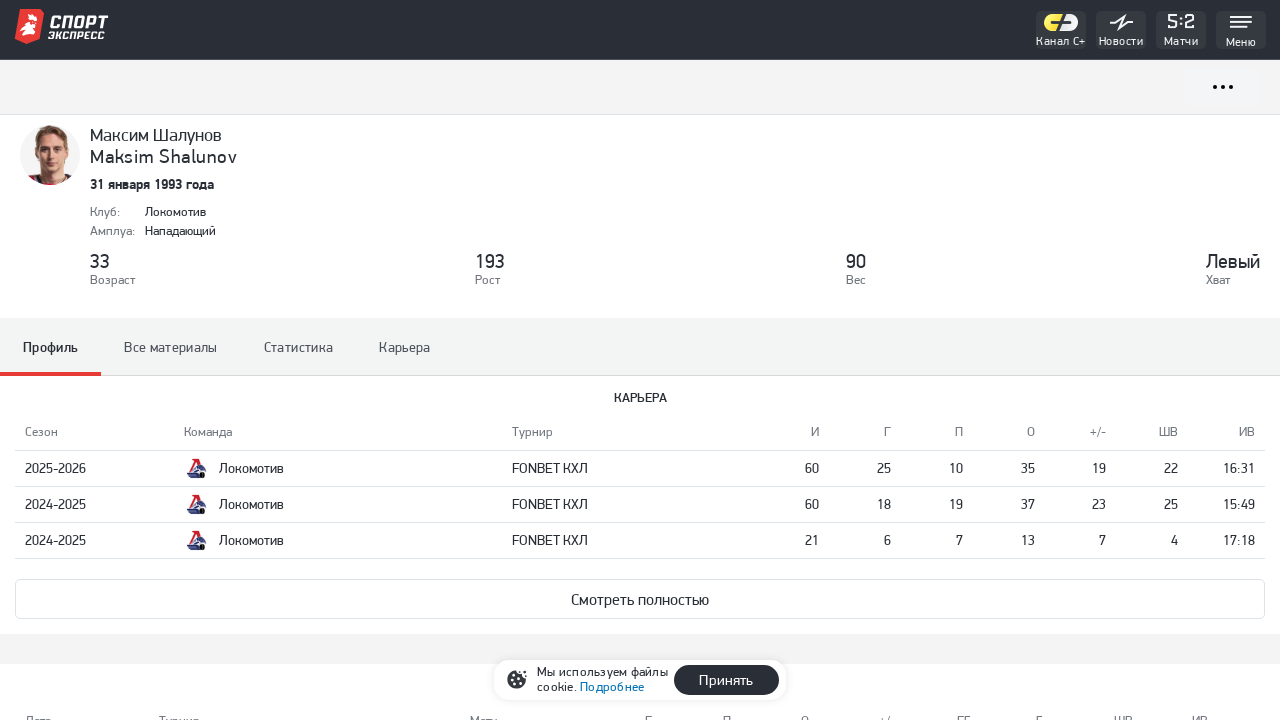

Verified correct player profile URL - Maksim Shalunov
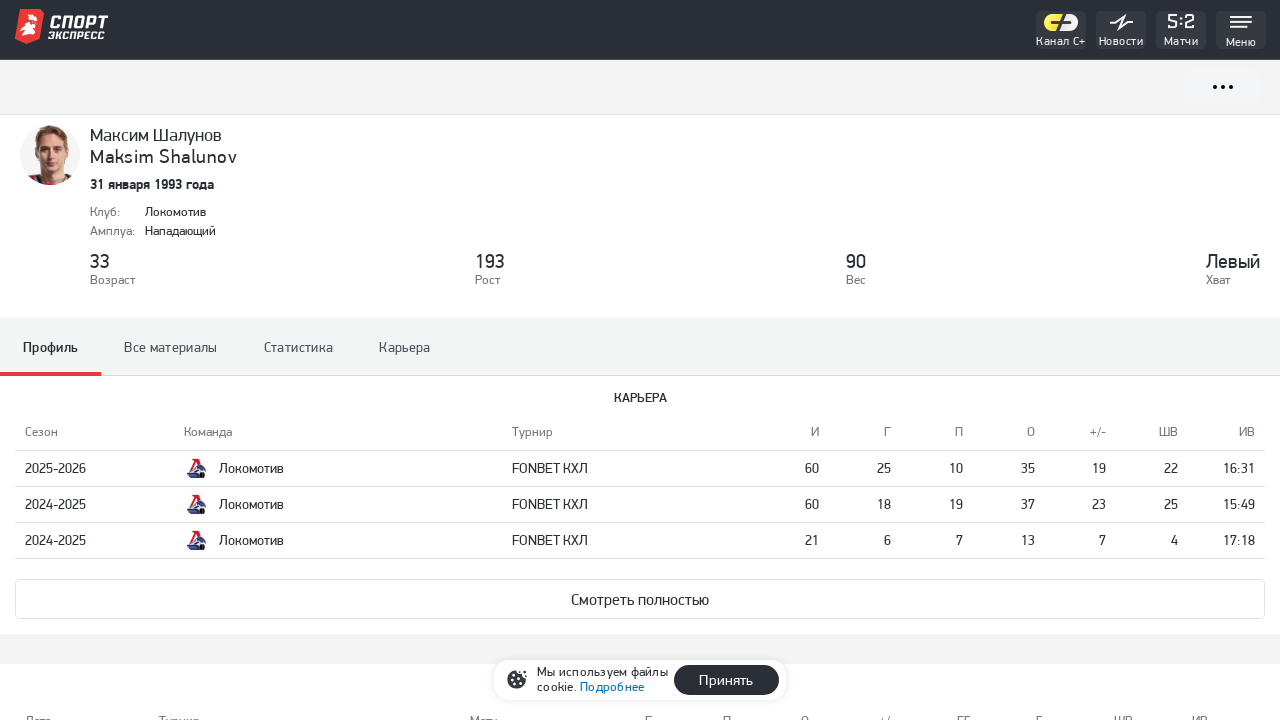

Navigated back to salary page
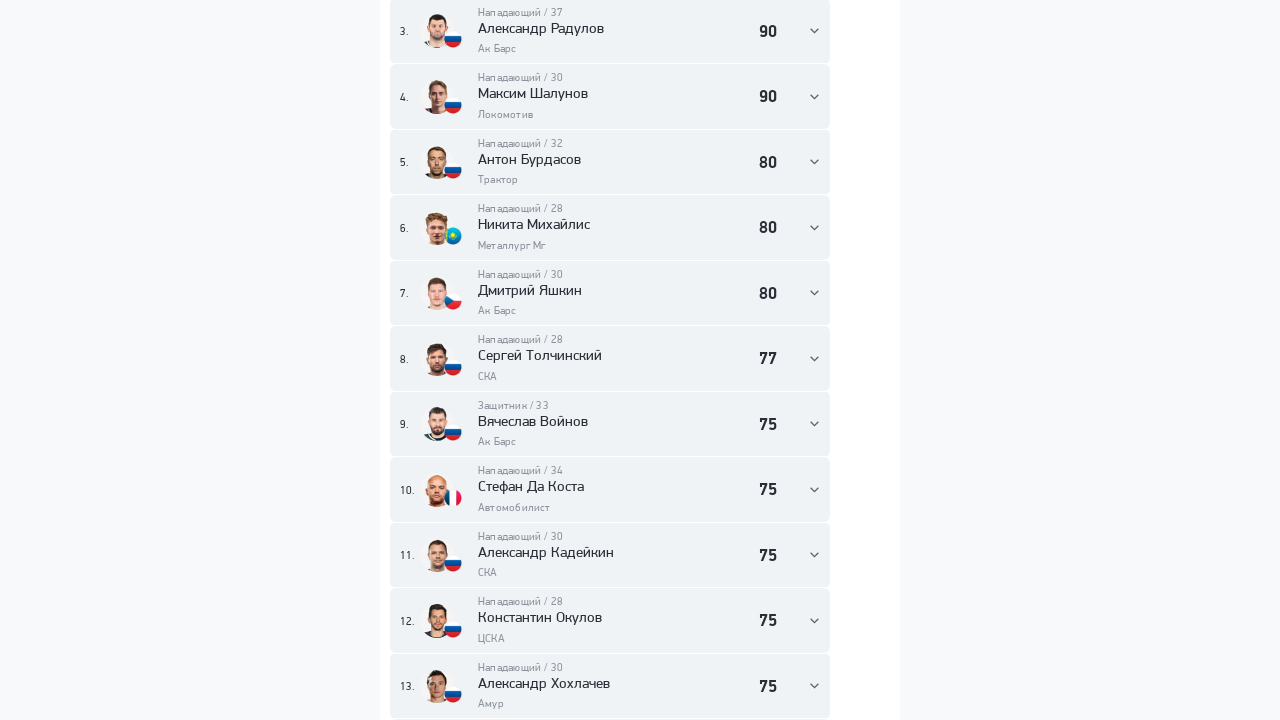

Salary page filters section reloaded
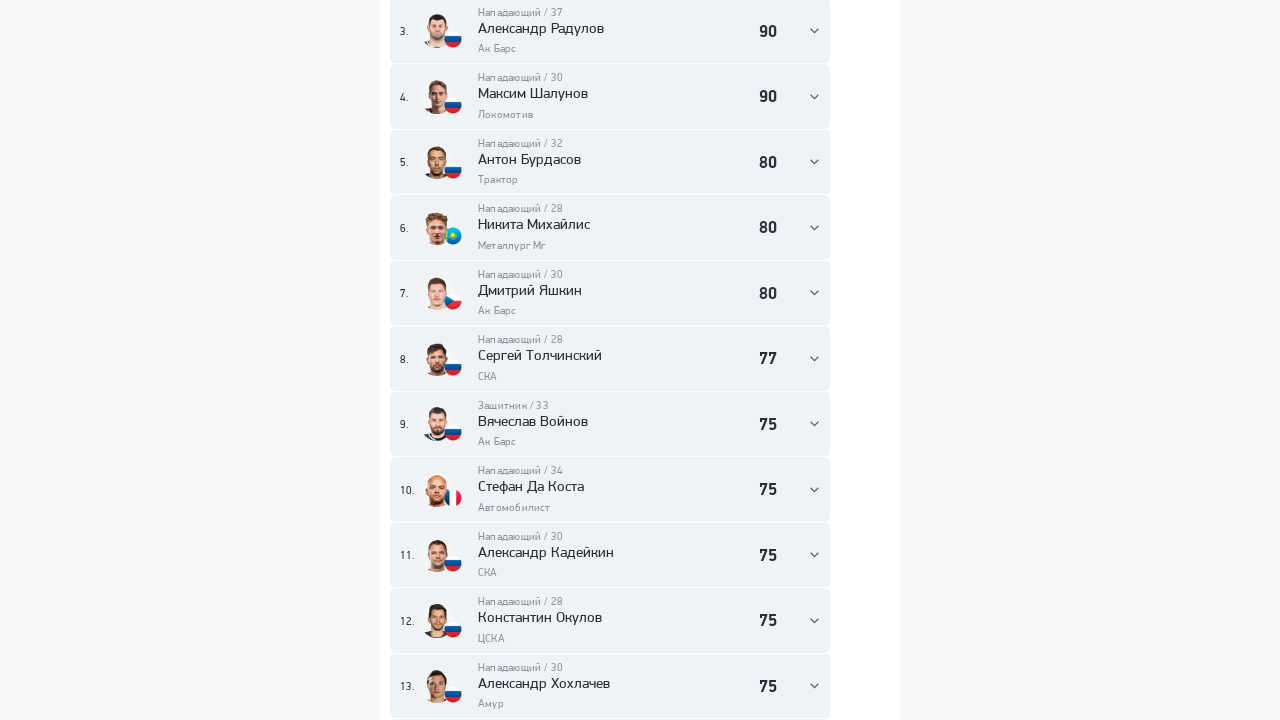

Clicked team selector dropdown at (760, 361) on div.se-player-salaries-layout div.se-player-salaries-main-page div.se-filters-sa
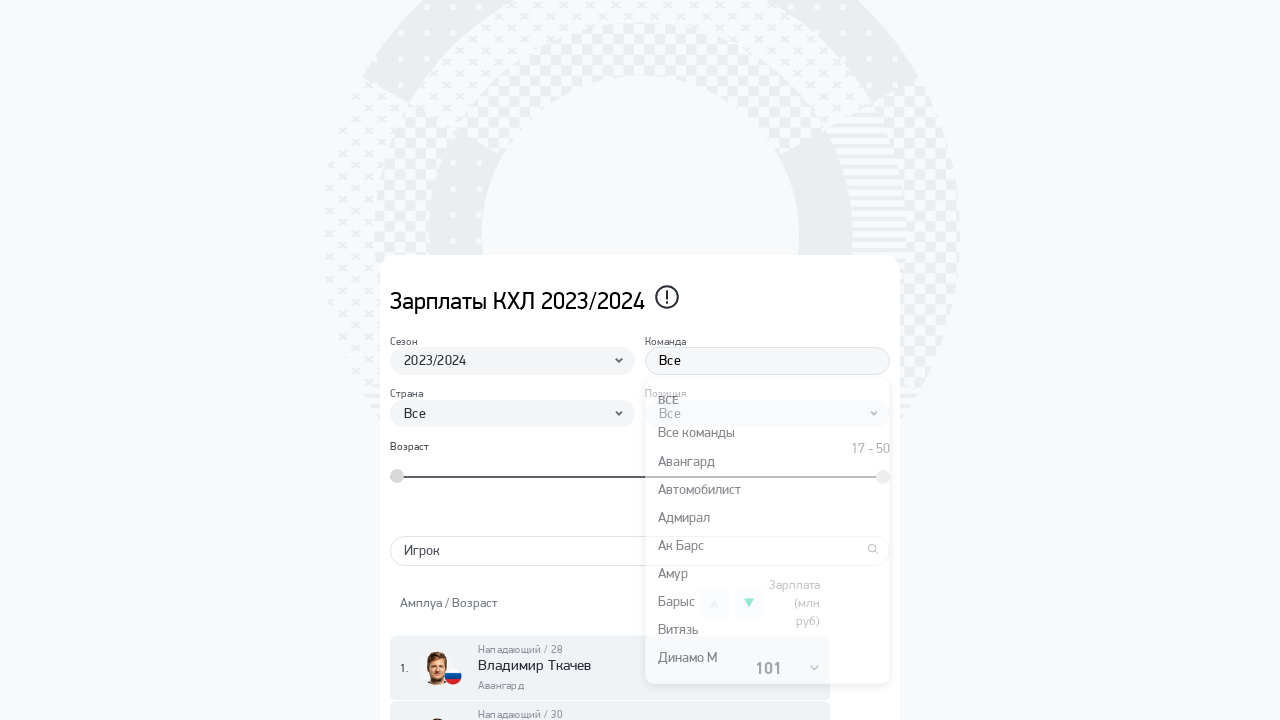

Selected 'Авангард' team from dropdown at (768, 461) on div.se-select__item:has-text('Авангард')
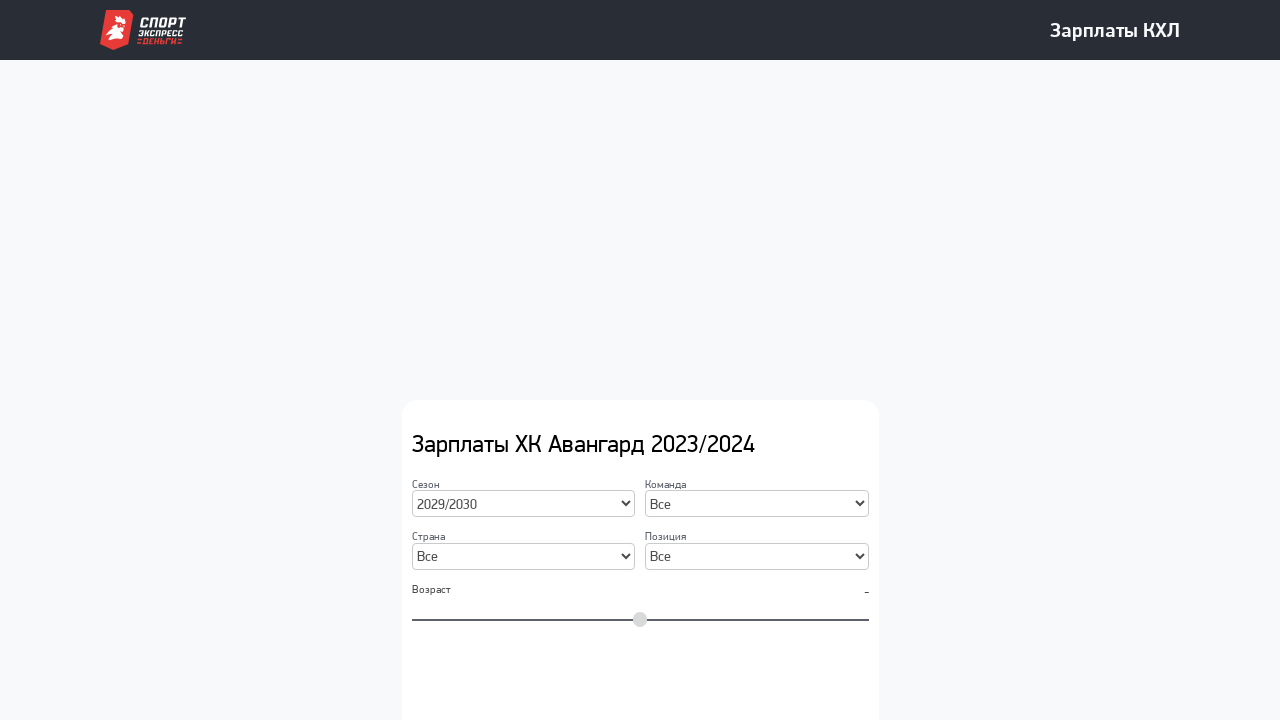

Verified correct team filter URL - Avangard Omsk
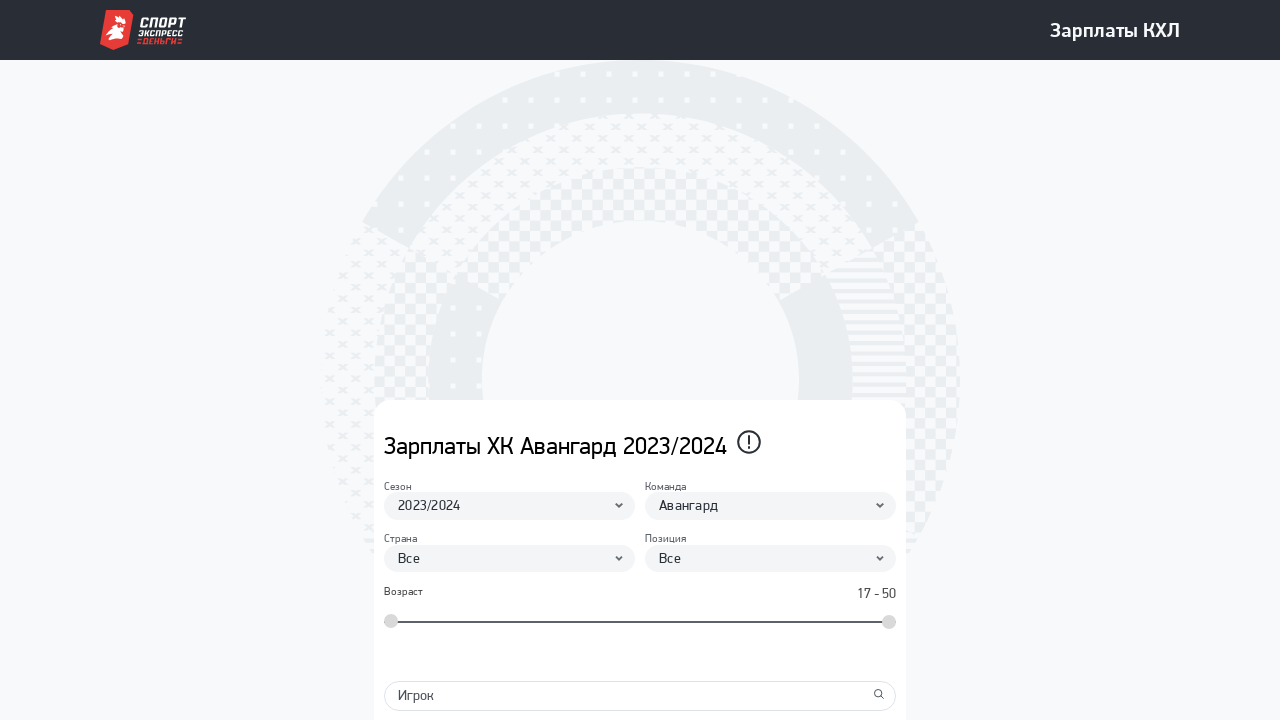

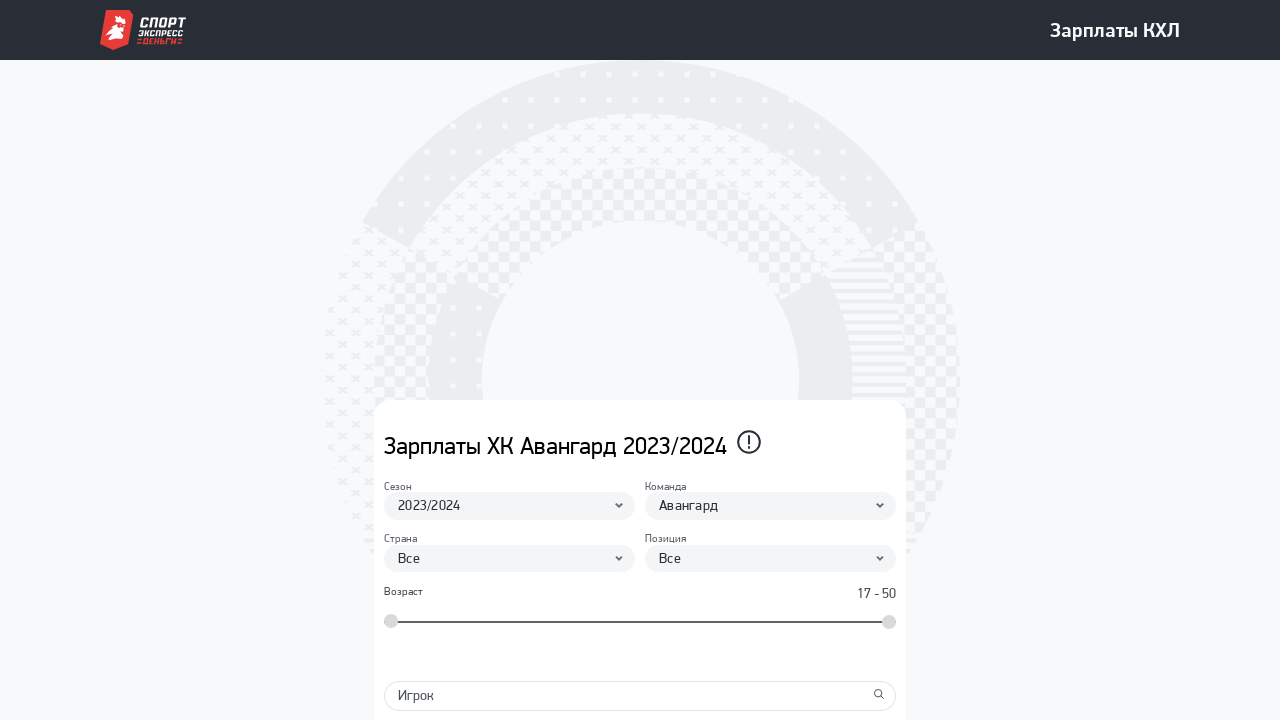